Navigates to a student registration form and verifies that radio button elements are present on the page

Starting URL: https://www.automationtestinginsider.com/2019/08/student-registration-form.html

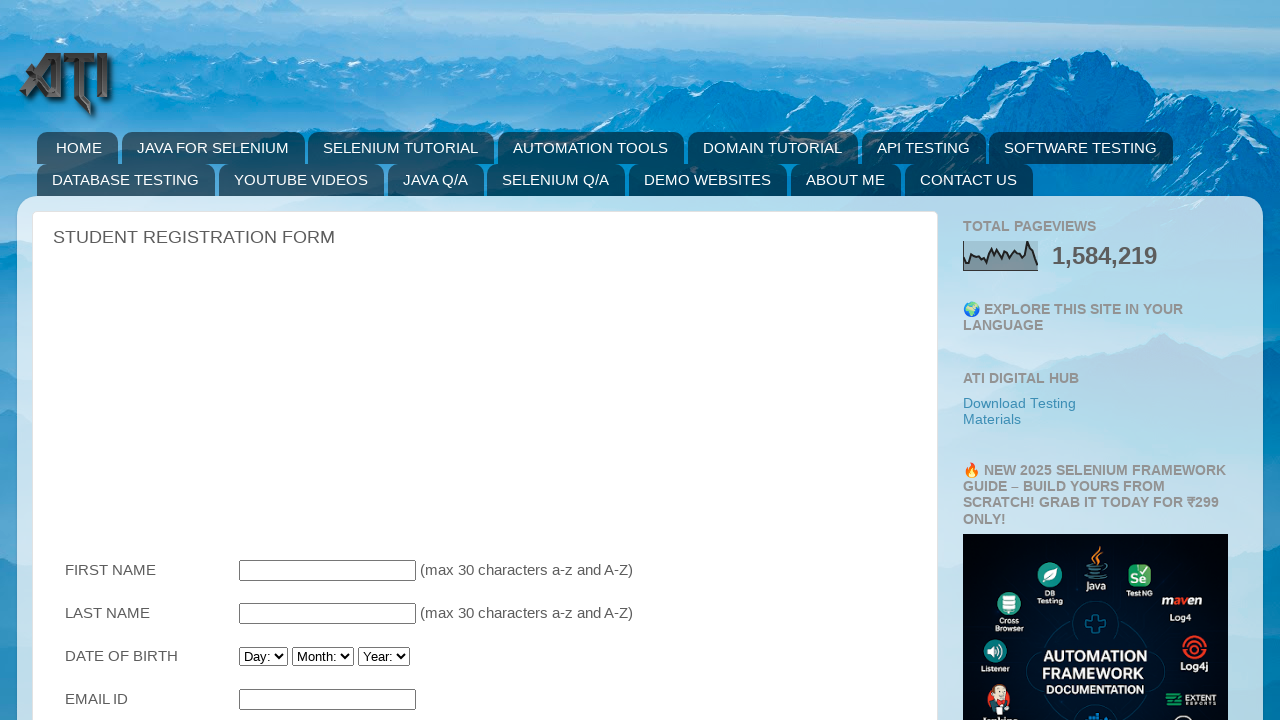

Navigated to student registration form URL
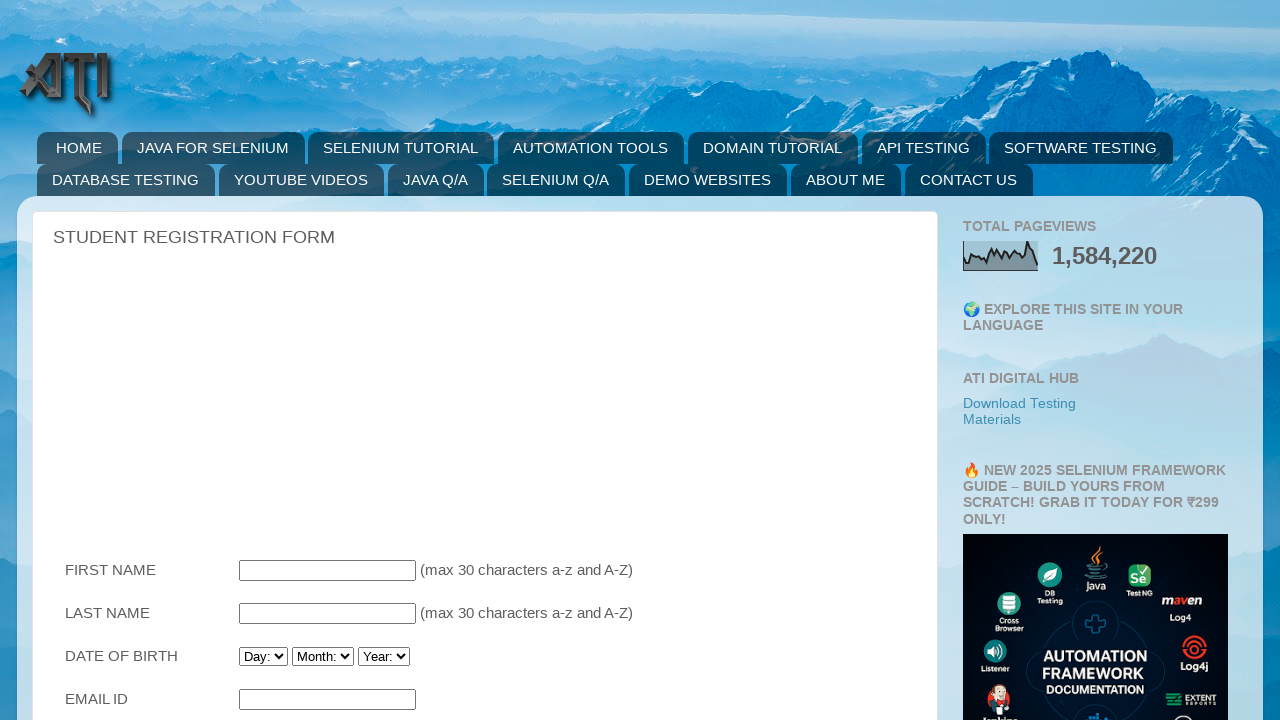

Radio button elements loaded on the page
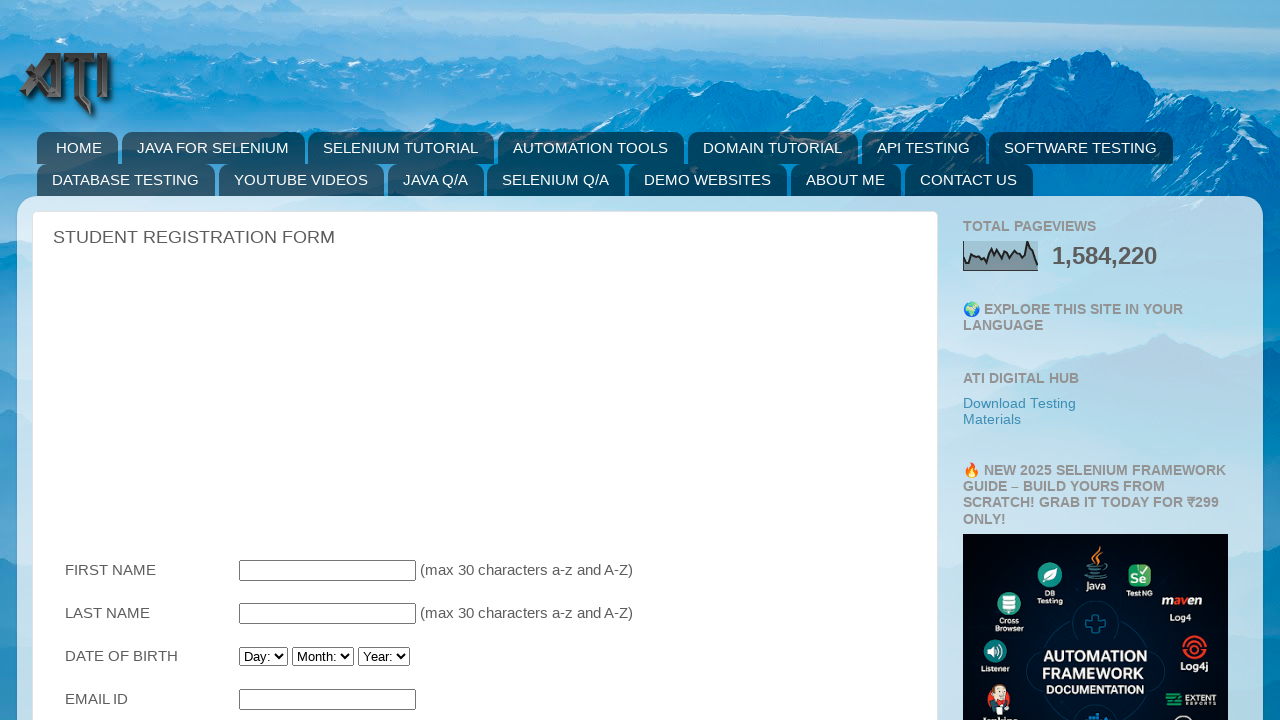

Located radio button elements on the form
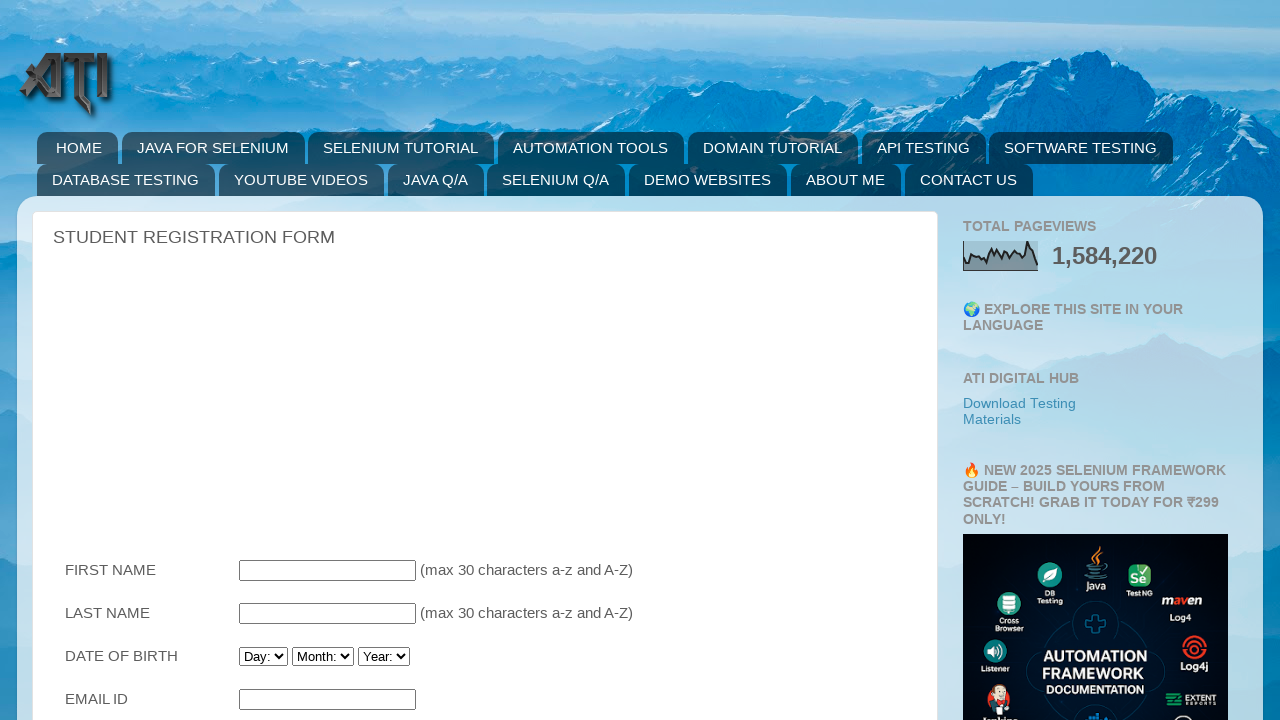

First radio button is visible
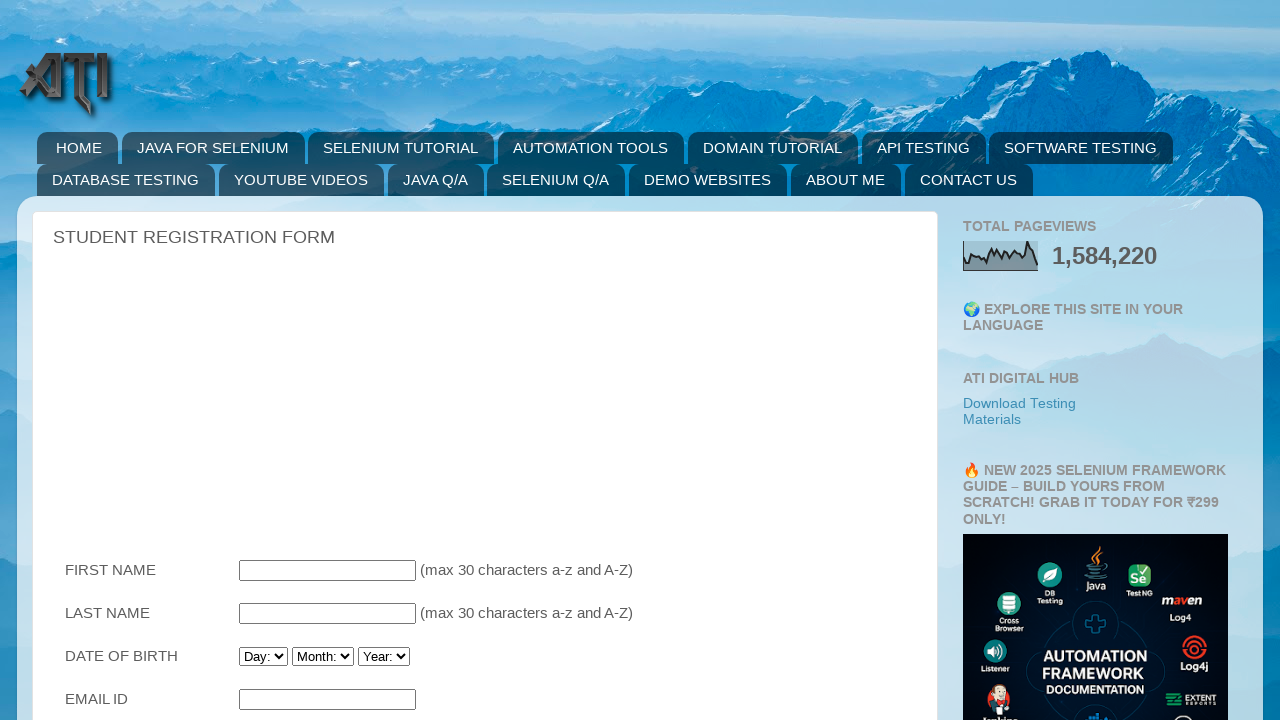

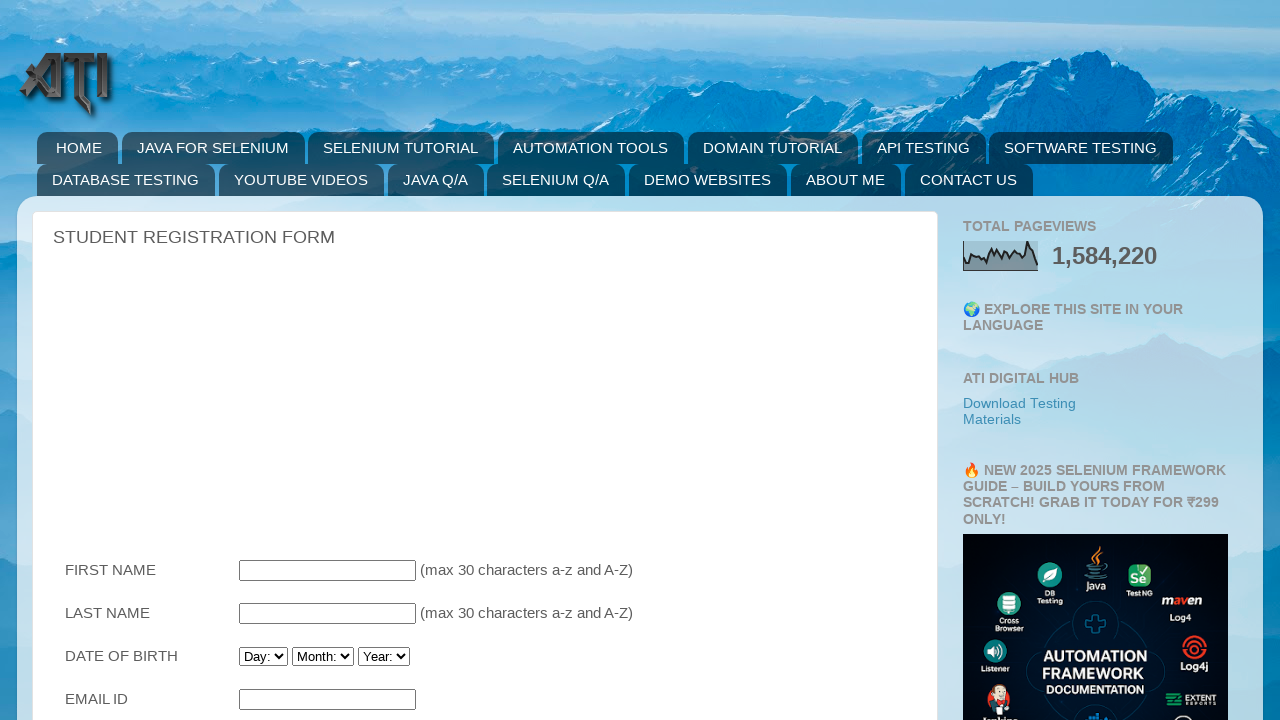